Tests that whitespace is trimmed from edited todo text

Starting URL: https://demo.playwright.dev/todomvc

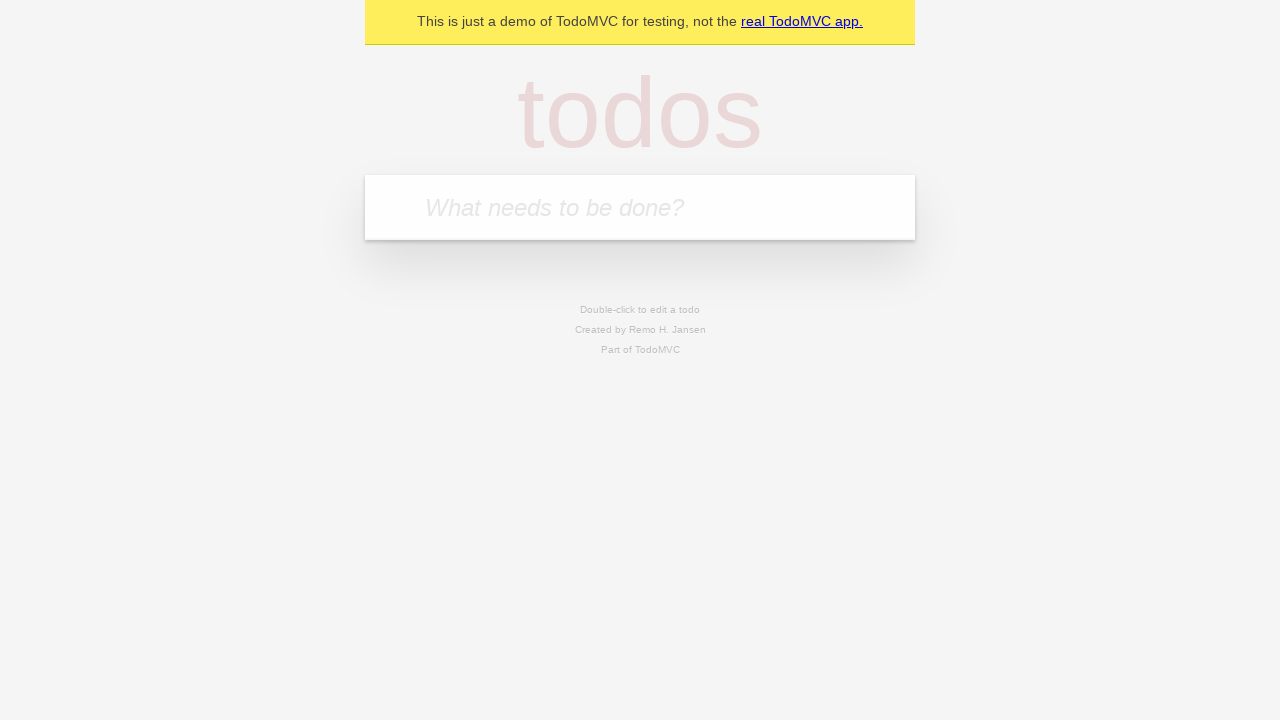

Filled first todo input with 'buy some cheese' on internal:attr=[placeholder="What needs to be done?"i]
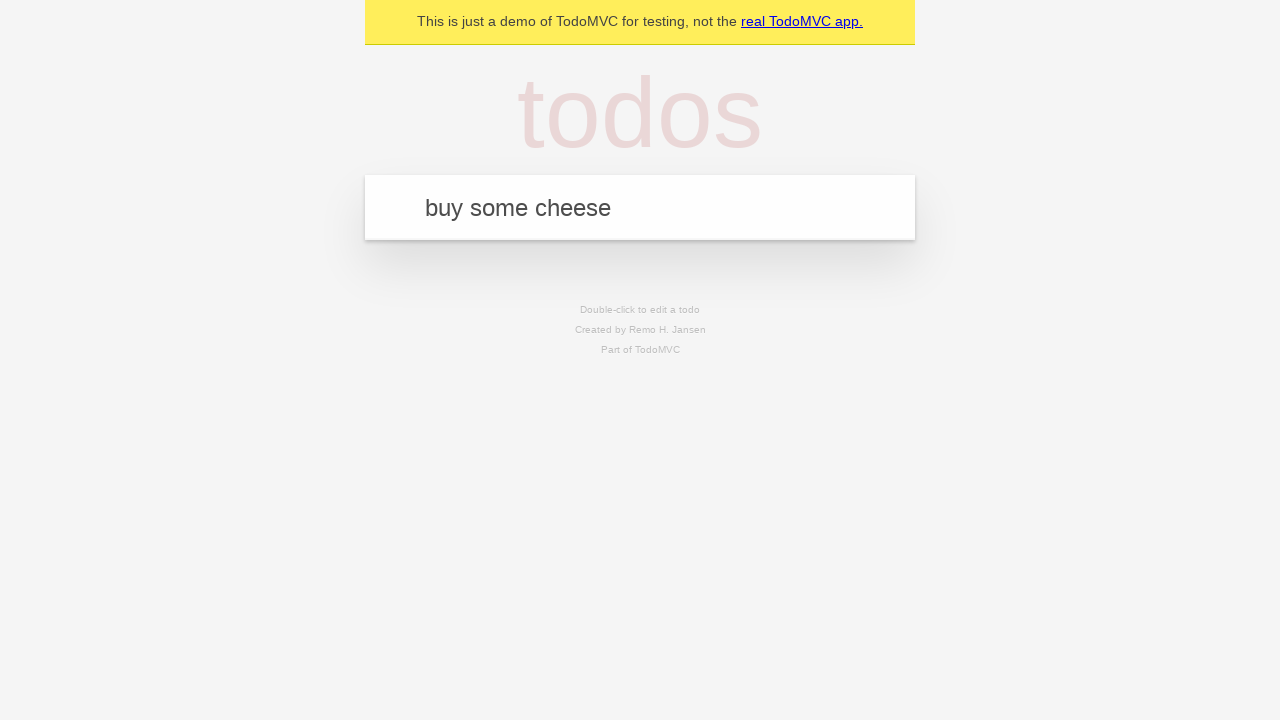

Pressed Enter to create first todo on internal:attr=[placeholder="What needs to be done?"i]
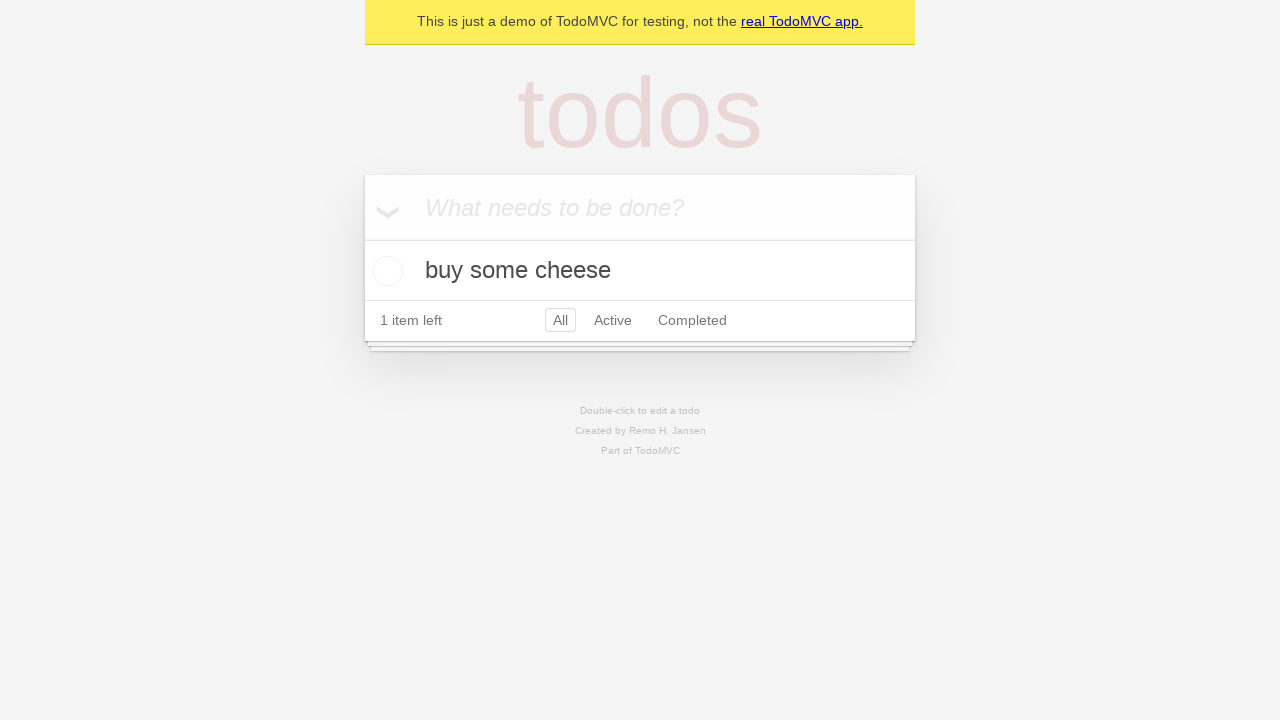

Filled second todo input with 'feed the cat' on internal:attr=[placeholder="What needs to be done?"i]
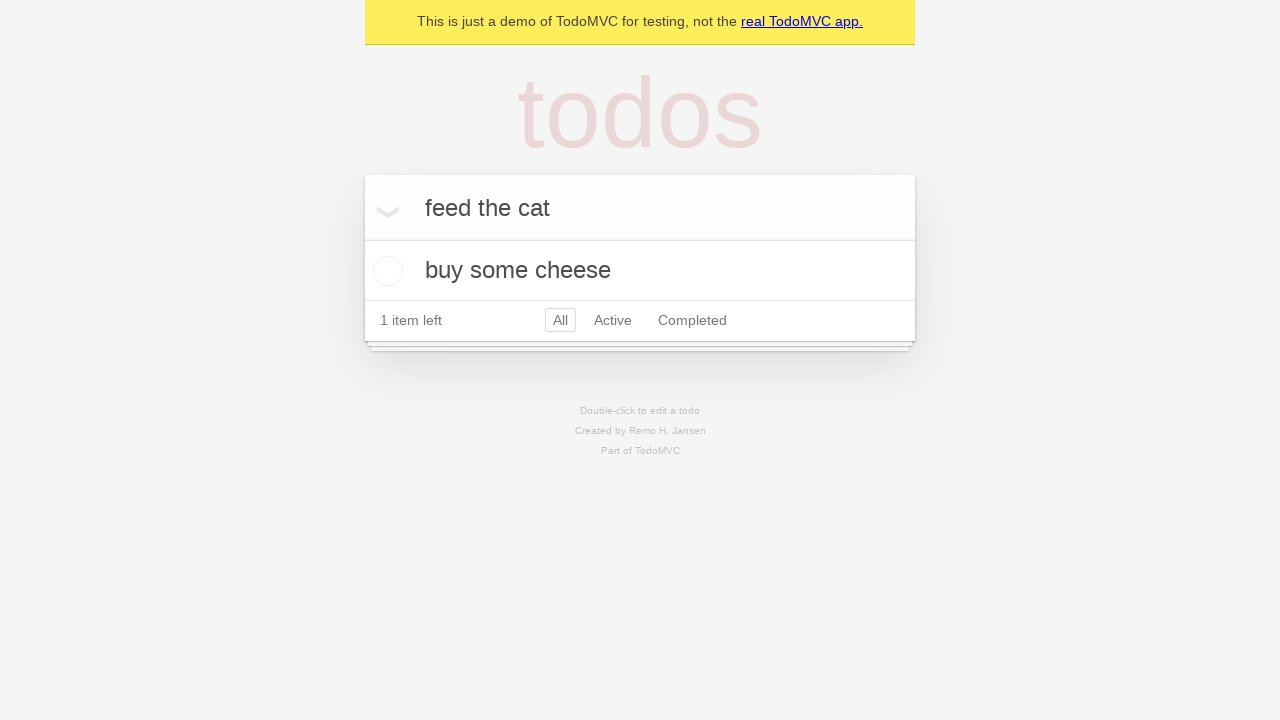

Pressed Enter to create second todo on internal:attr=[placeholder="What needs to be done?"i]
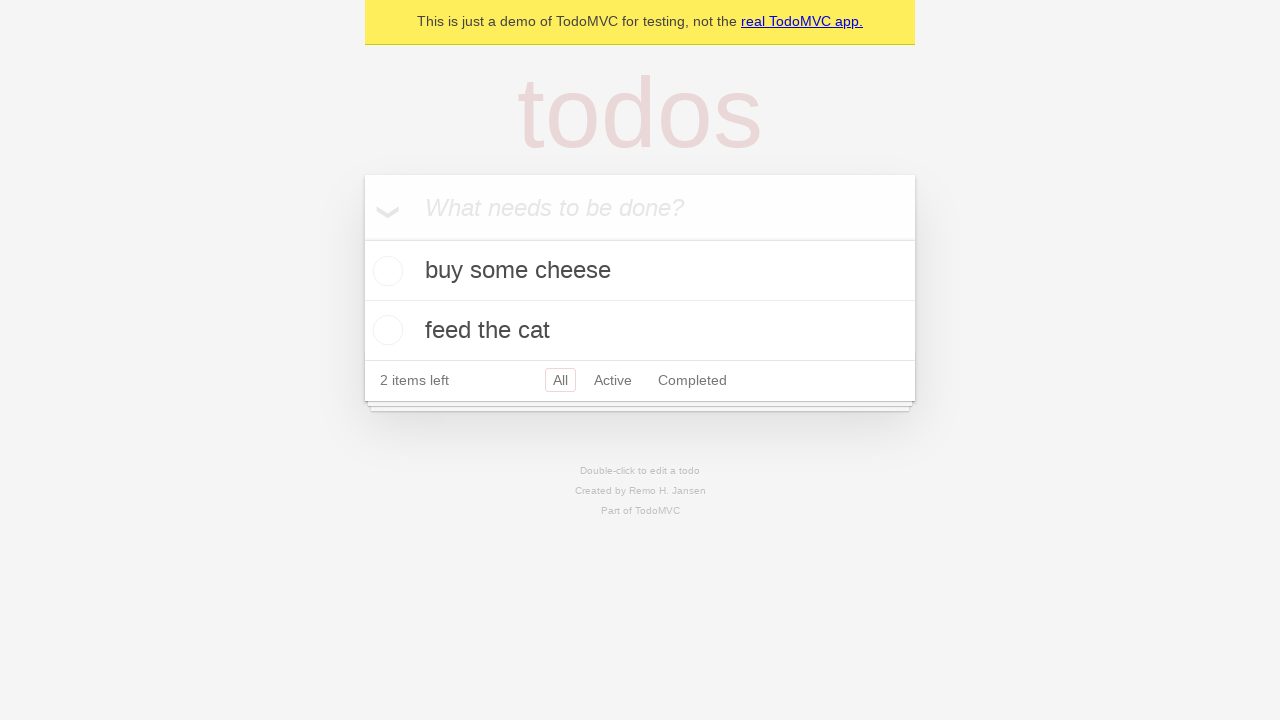

Filled third todo input with 'book a doctors appointment' on internal:attr=[placeholder="What needs to be done?"i]
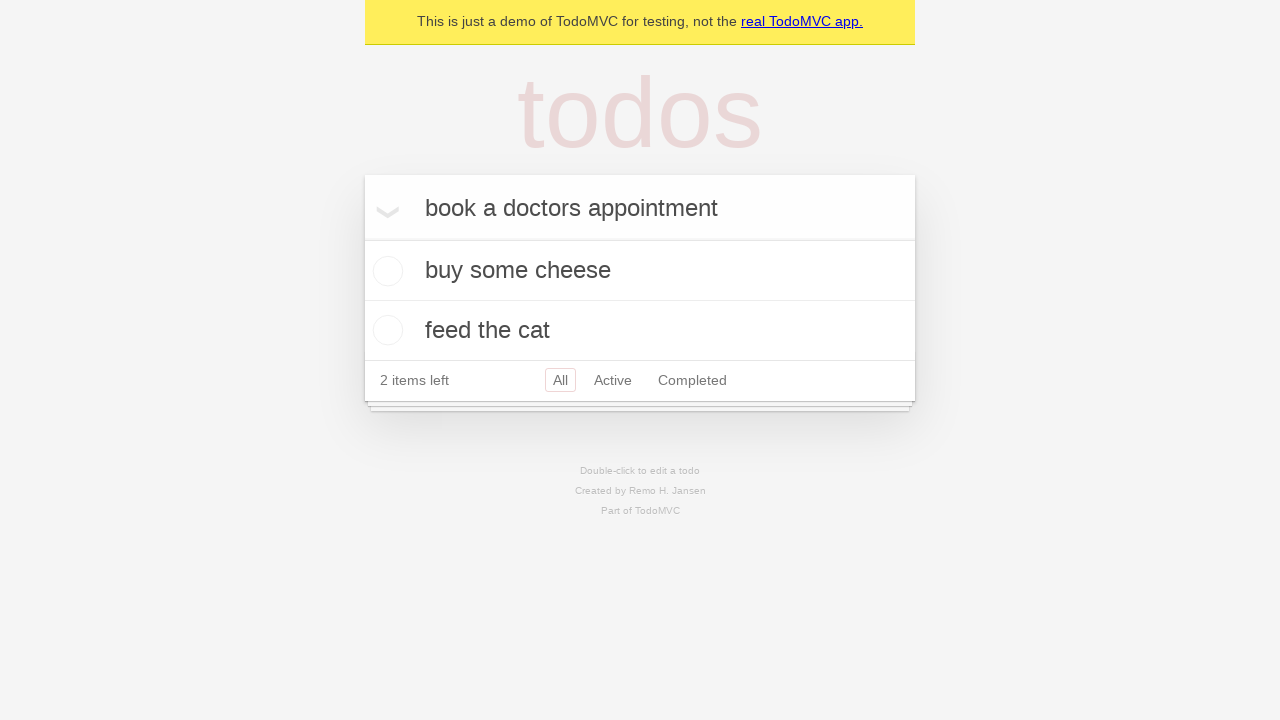

Pressed Enter to create third todo on internal:attr=[placeholder="What needs to be done?"i]
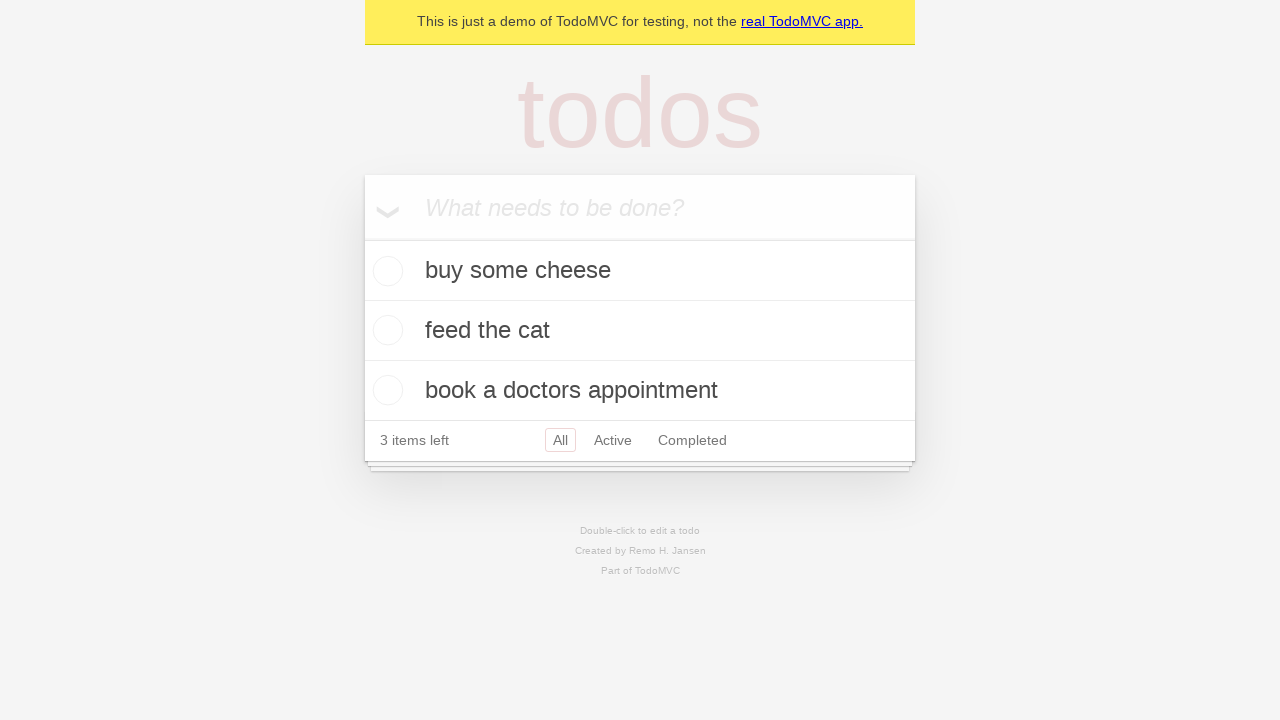

Located all todo items
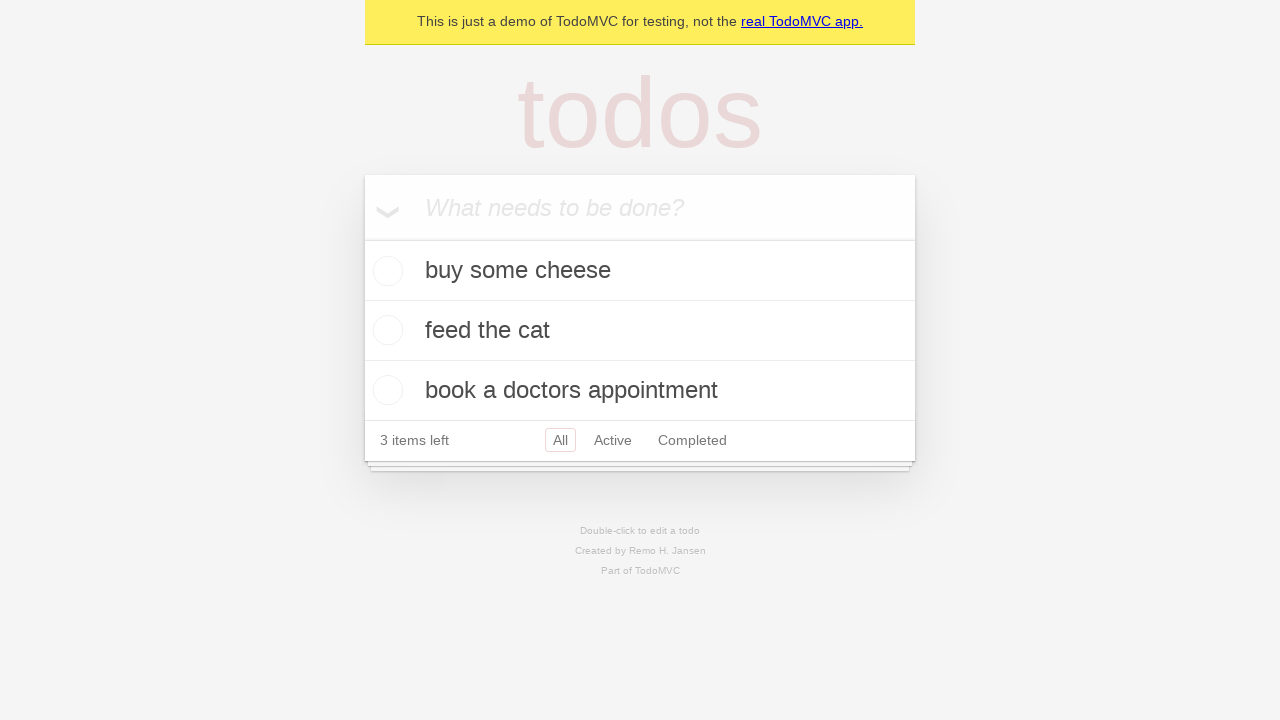

Double-clicked second todo to enter edit mode at (640, 331) on internal:testid=[data-testid="todo-item"s] >> nth=1
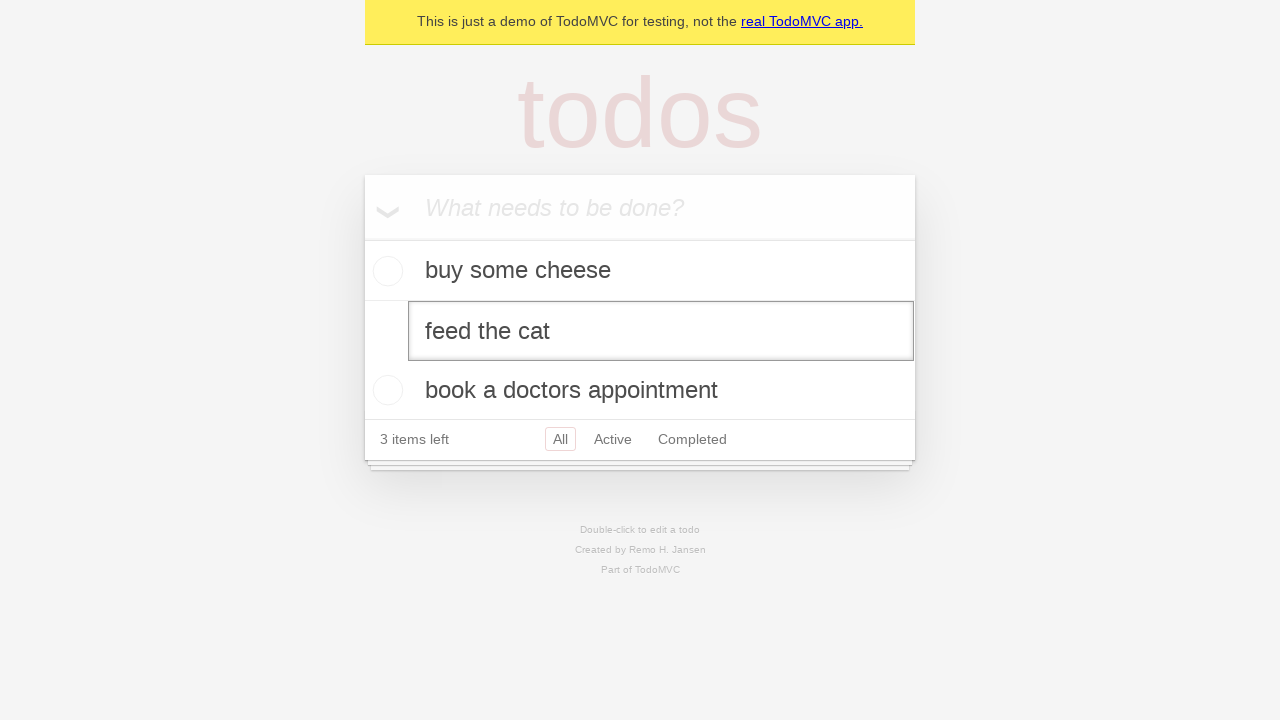

Located edit input textbox for second todo
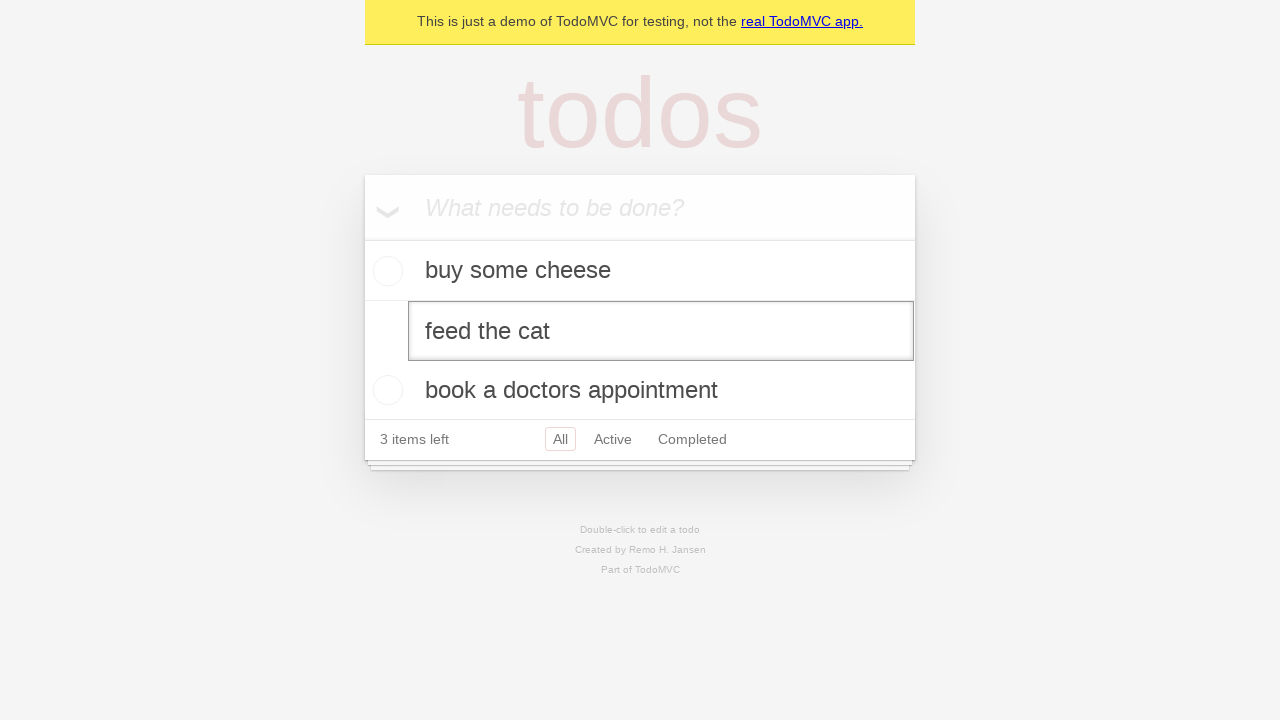

Filled edit input with whitespace-padded text '    buy some sausages    ' on internal:testid=[data-testid="todo-item"s] >> nth=1 >> internal:role=textbox[nam
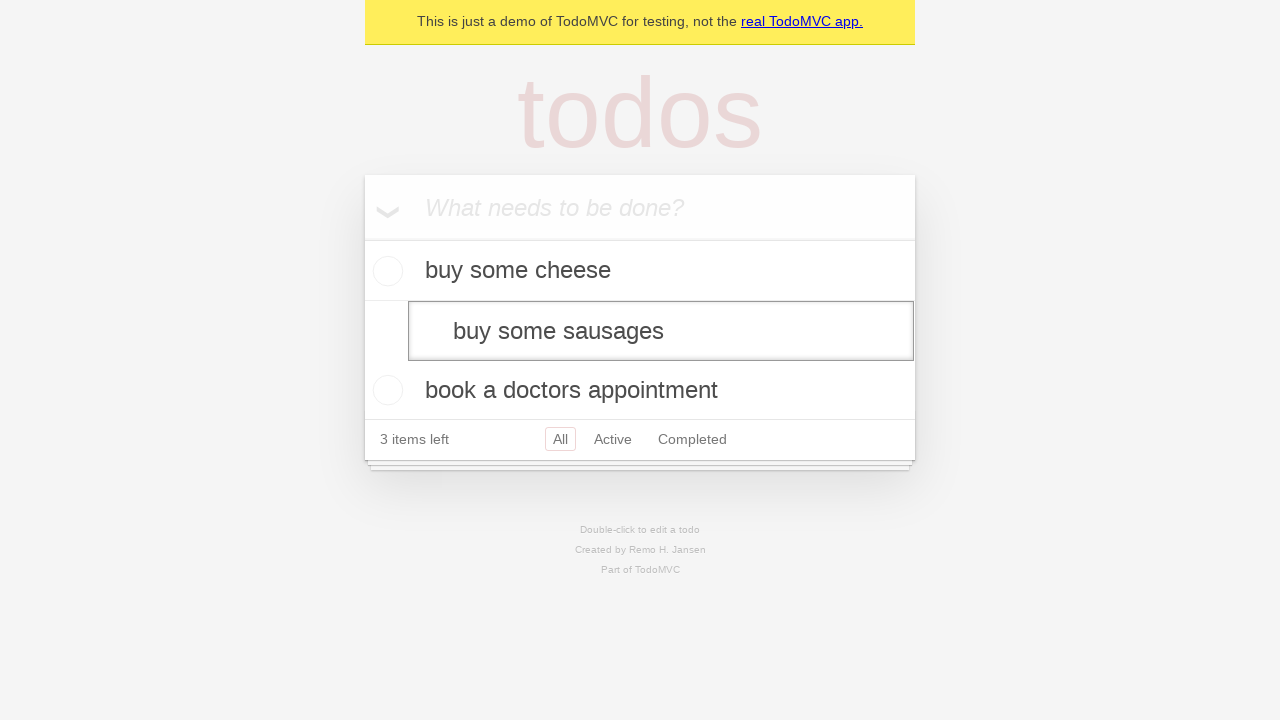

Pressed Enter to confirm edited todo with whitespace on internal:testid=[data-testid="todo-item"s] >> nth=1 >> internal:role=textbox[nam
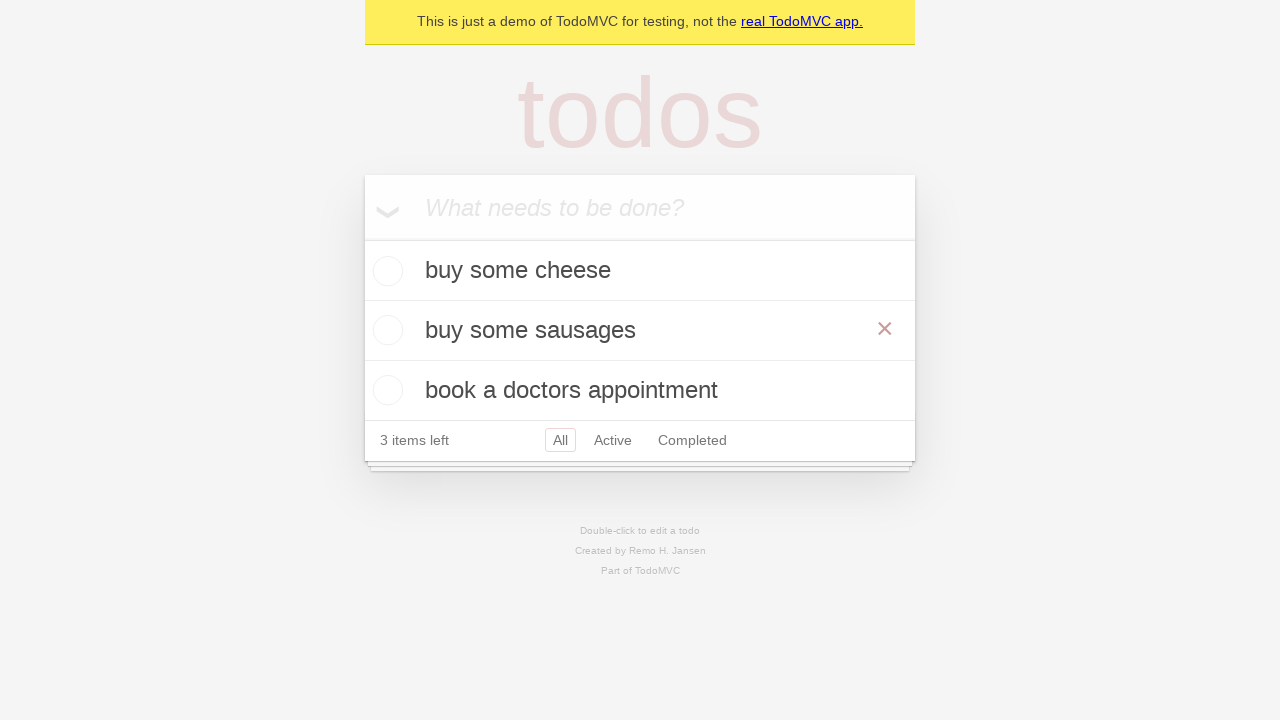

Verified that whitespace was trimmed from edited todo text
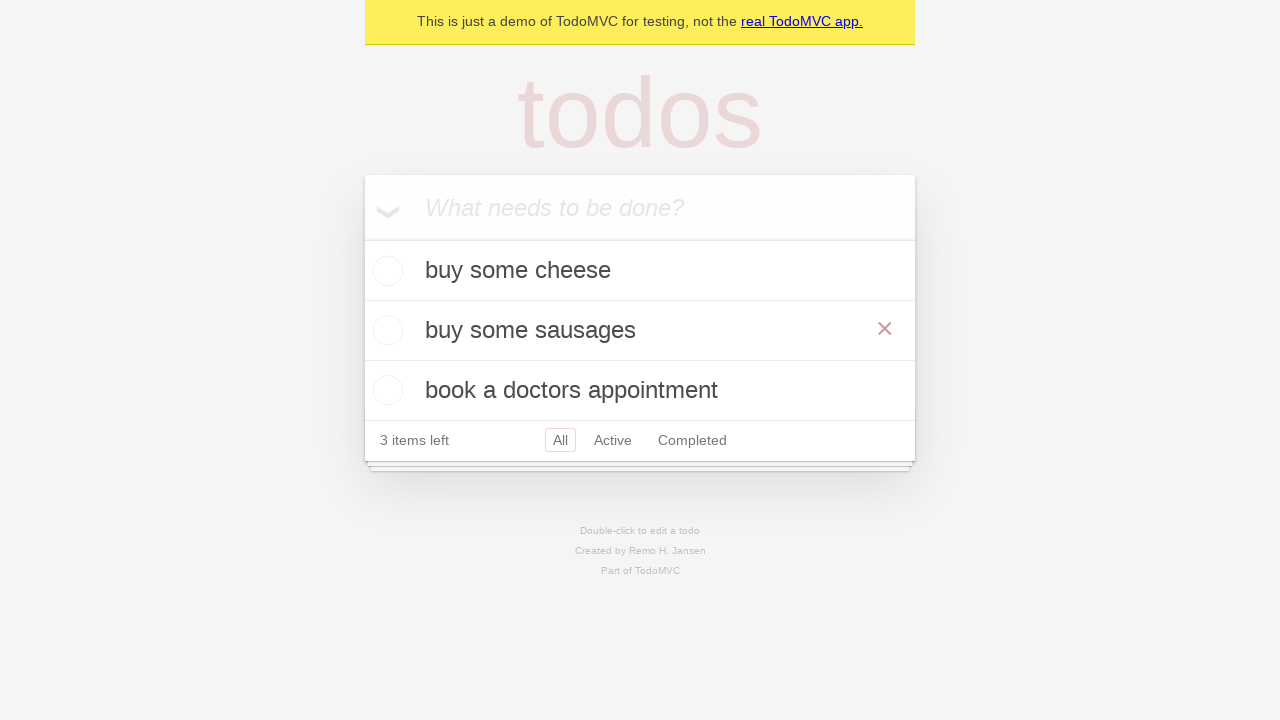

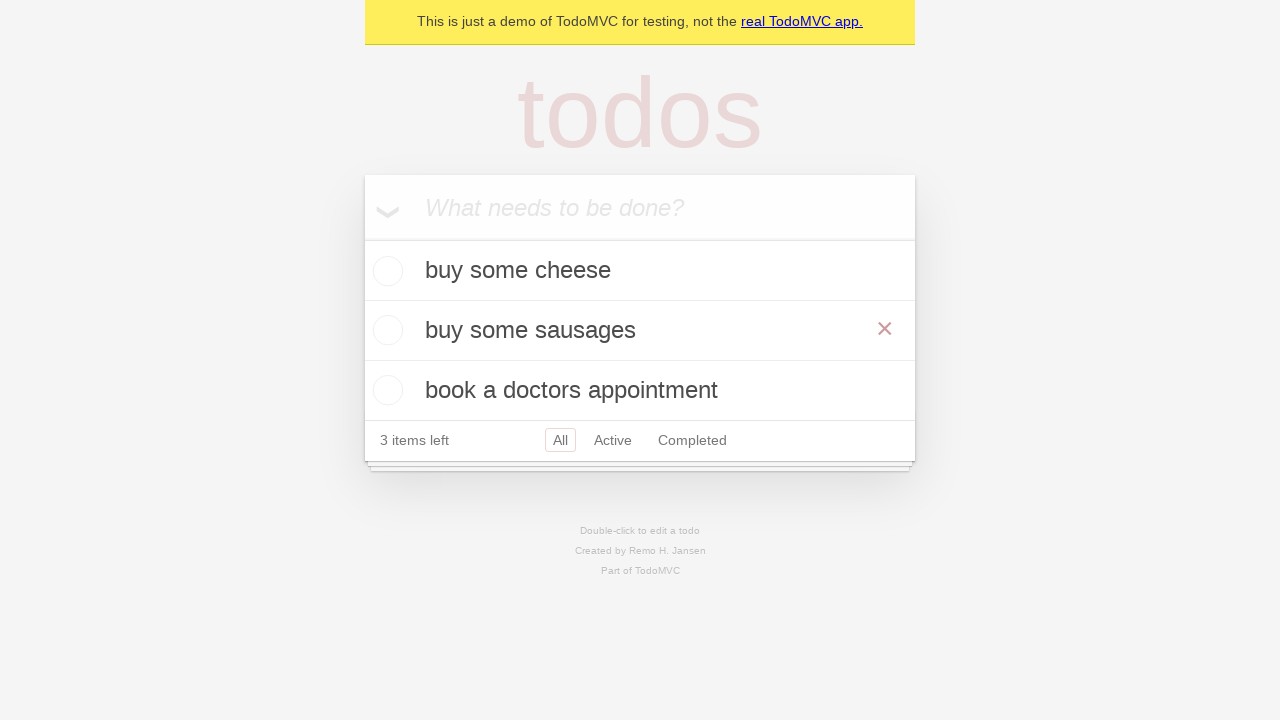